Navigates to the automation practice form page and retrieves the text from the first form-label element

Starting URL: https://demoqa.com/automation-practice-form

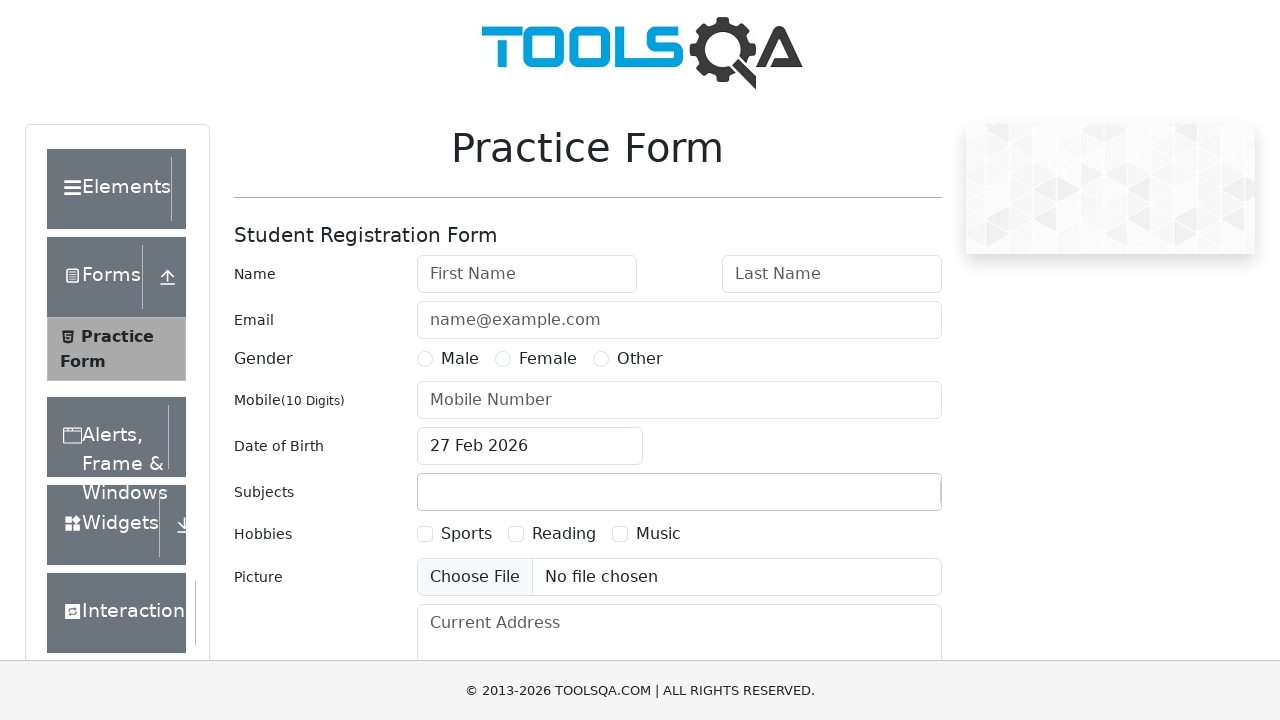

Navigated to automation practice form page
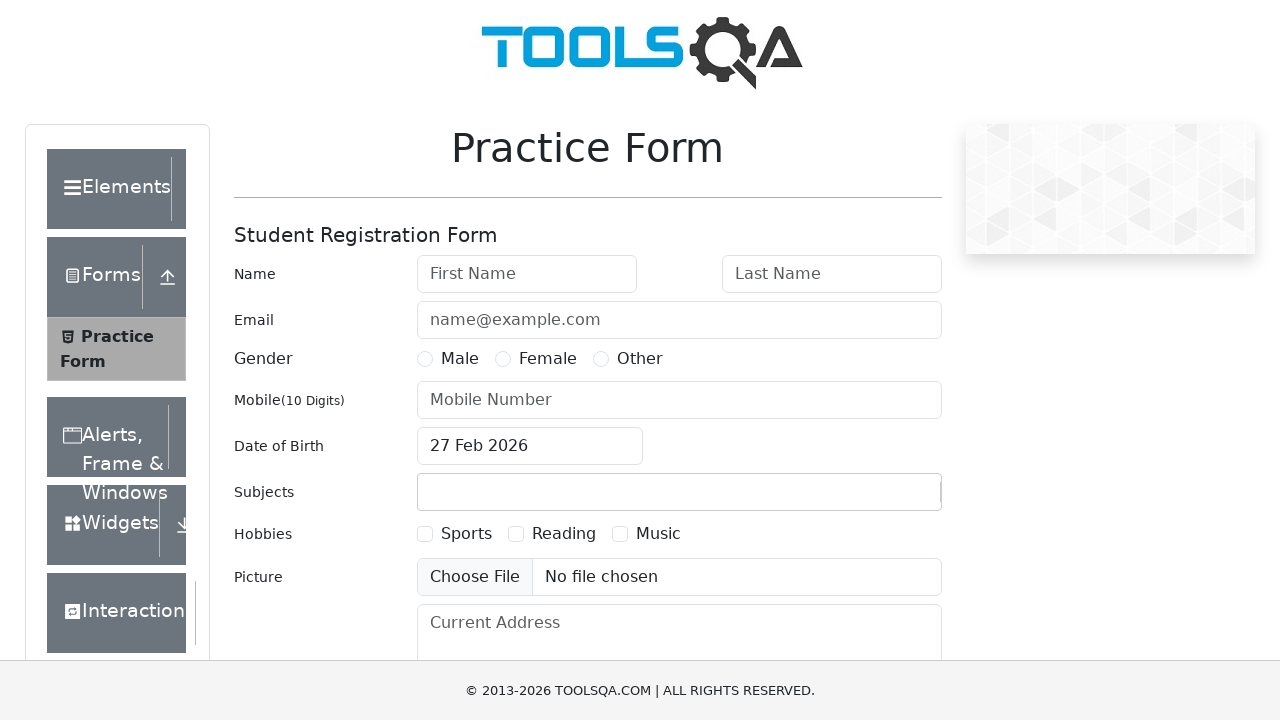

Retrieved text from first form-label element
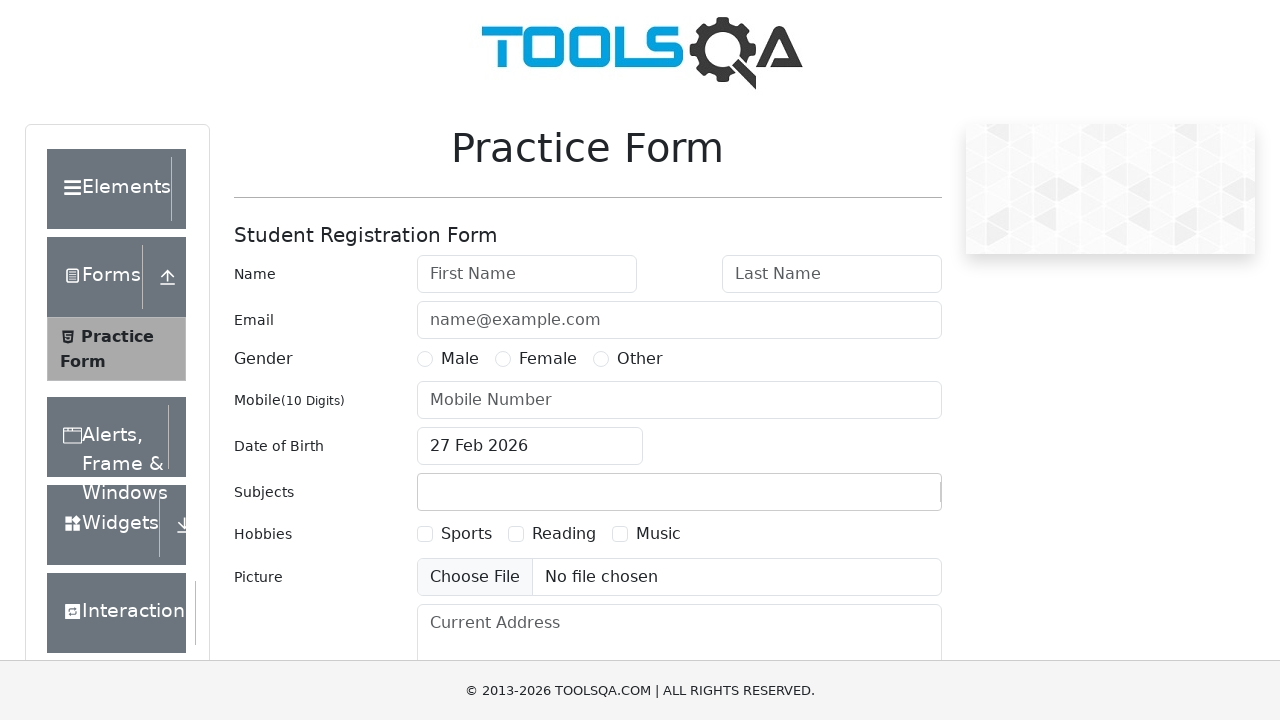

Printed form-label text to console
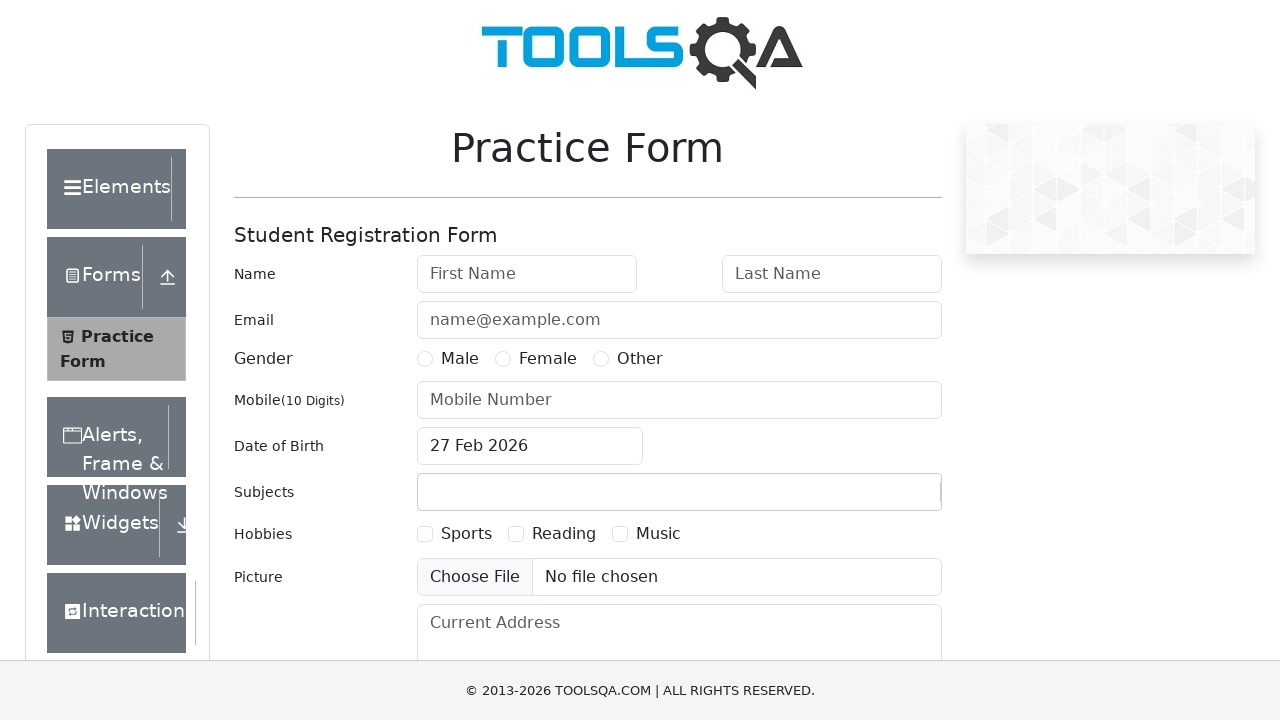

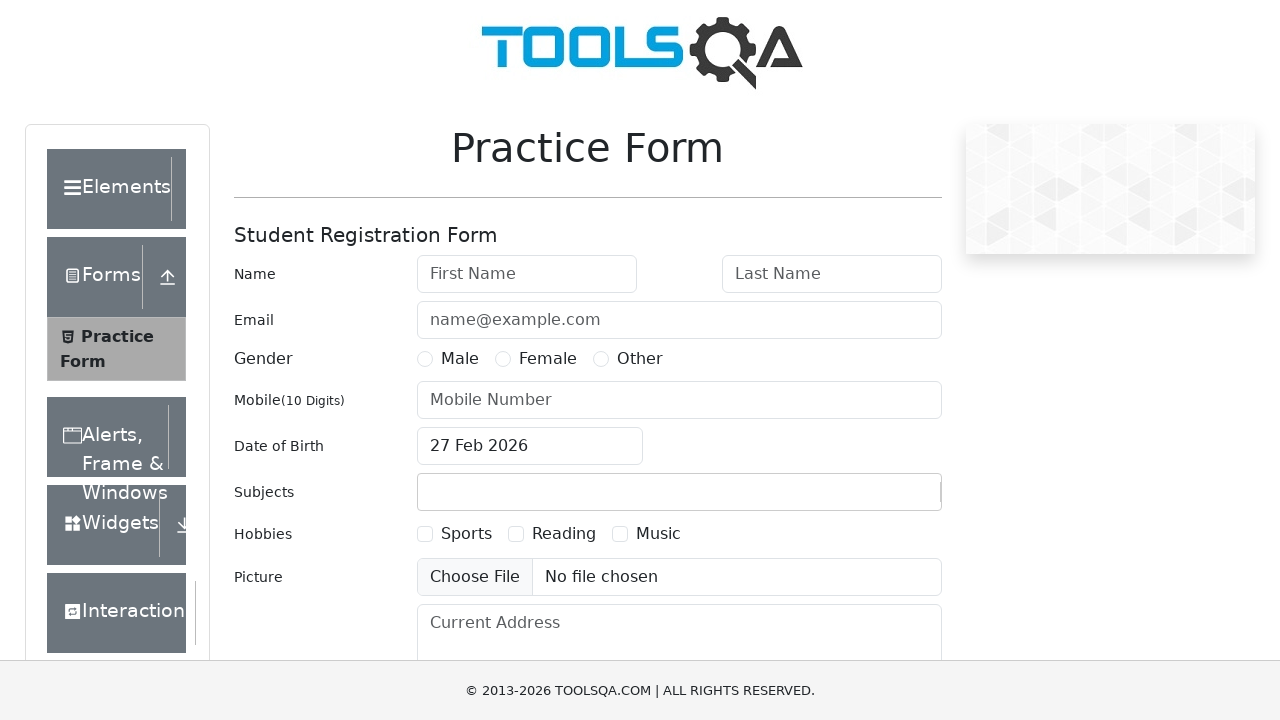